Tests dropdown menu navigation by hovering over the courses navbar dropdown, then hovering over a submenu item, and clicking on an advanced class link.

Starting URL: https://lh.inmakesedu.com/home

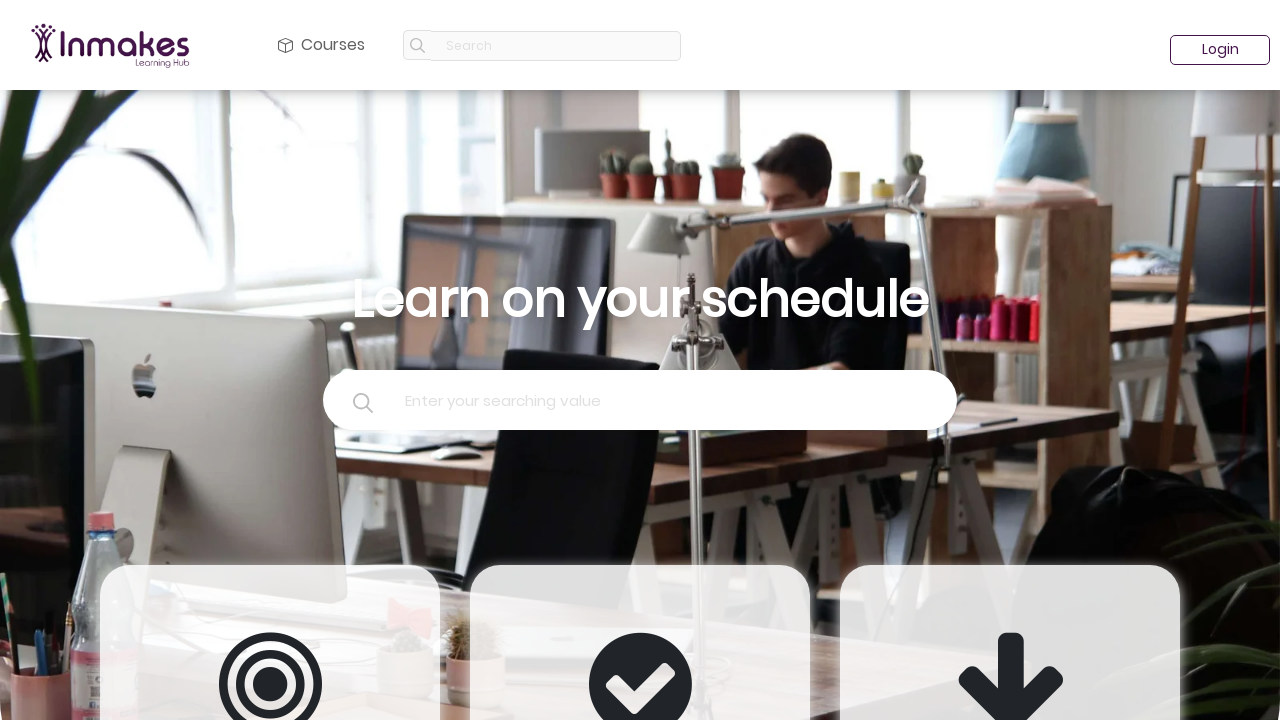

Hovered over Courses dropdown in navbar at (322, 45) on #navbarDropdown
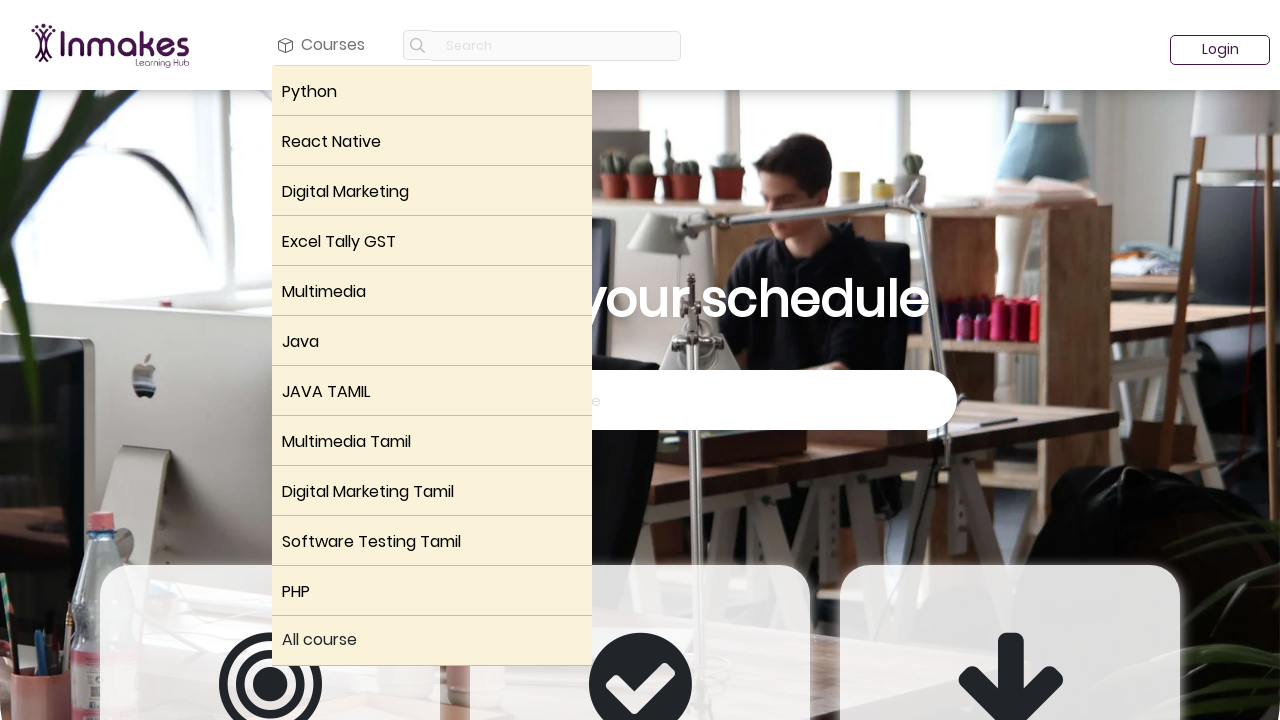

Hovered over Software Testing Tamil submenu item at (432, 542) on xpath=//p[text()='Software Testing Tamil']
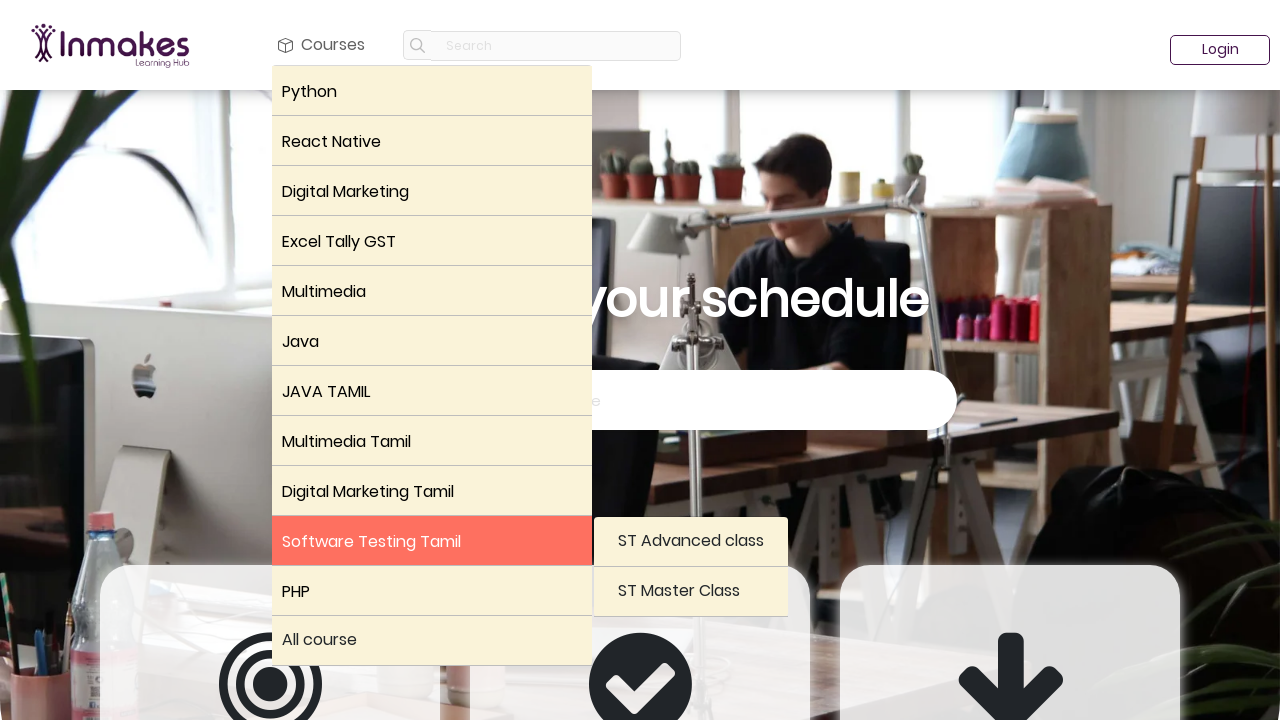

Clicked on ST Advanced class link at (691, 542) on xpath=//a[text()='ST Advanced class']
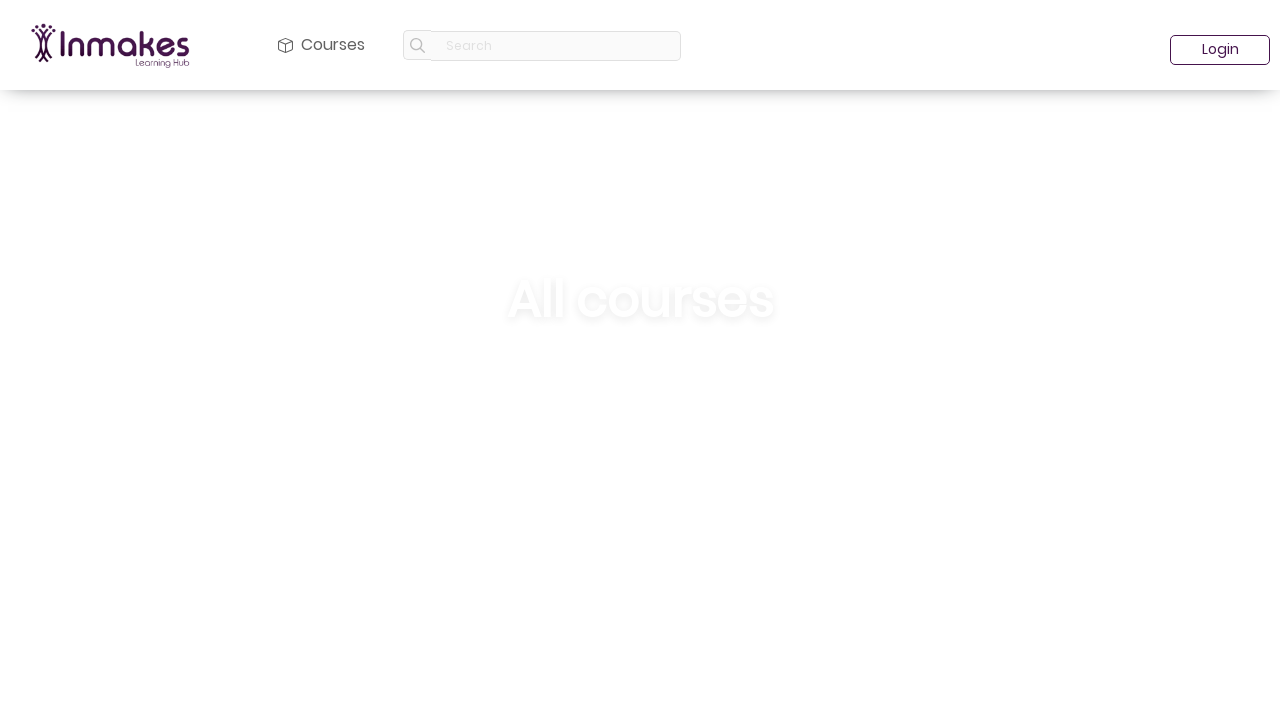

Navigation completed and page loaded
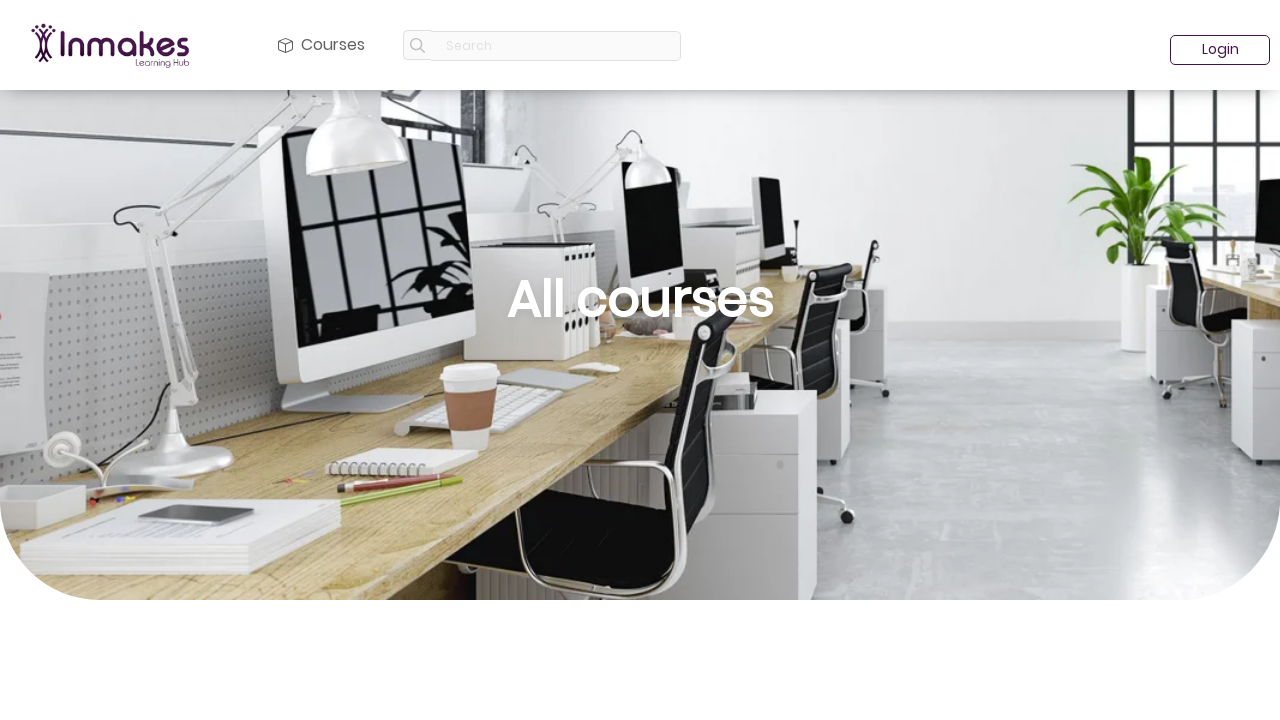

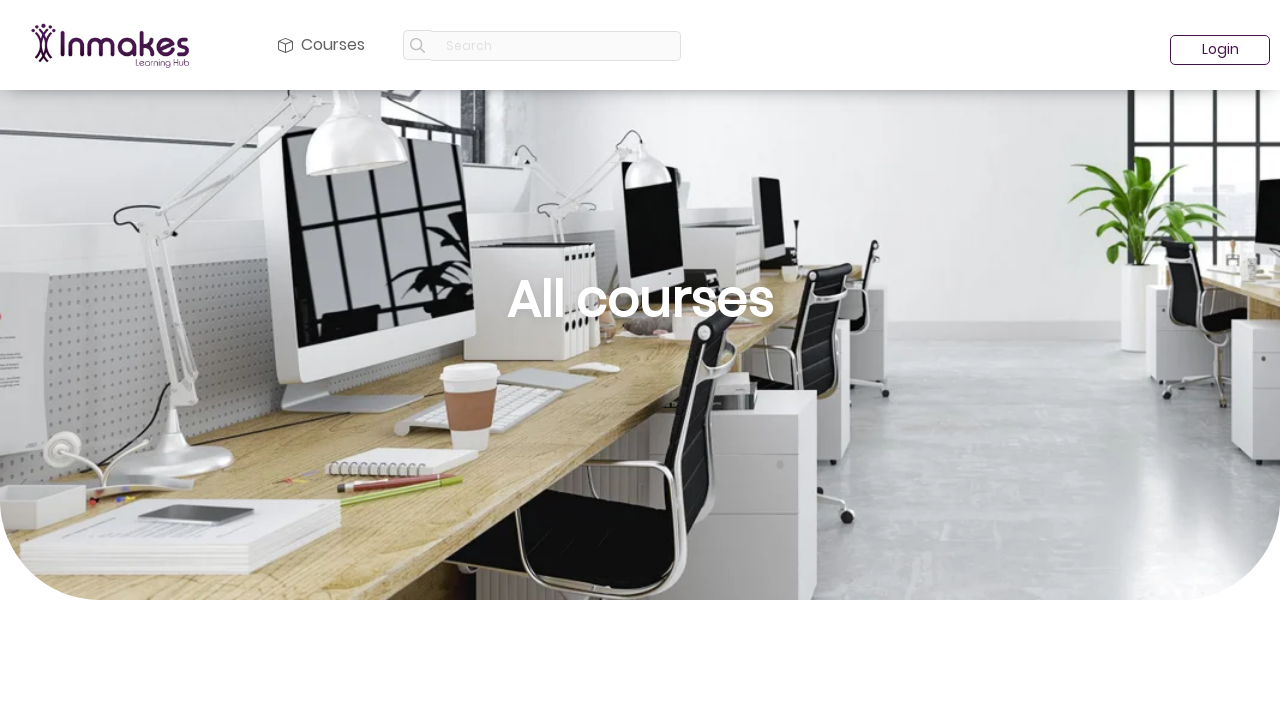